Tests dynamic content loading by clicking a start button and waiting for a hidden element to become visible after loading completes

Starting URL: https://the-internet.herokuapp.com/dynamic_loading/1

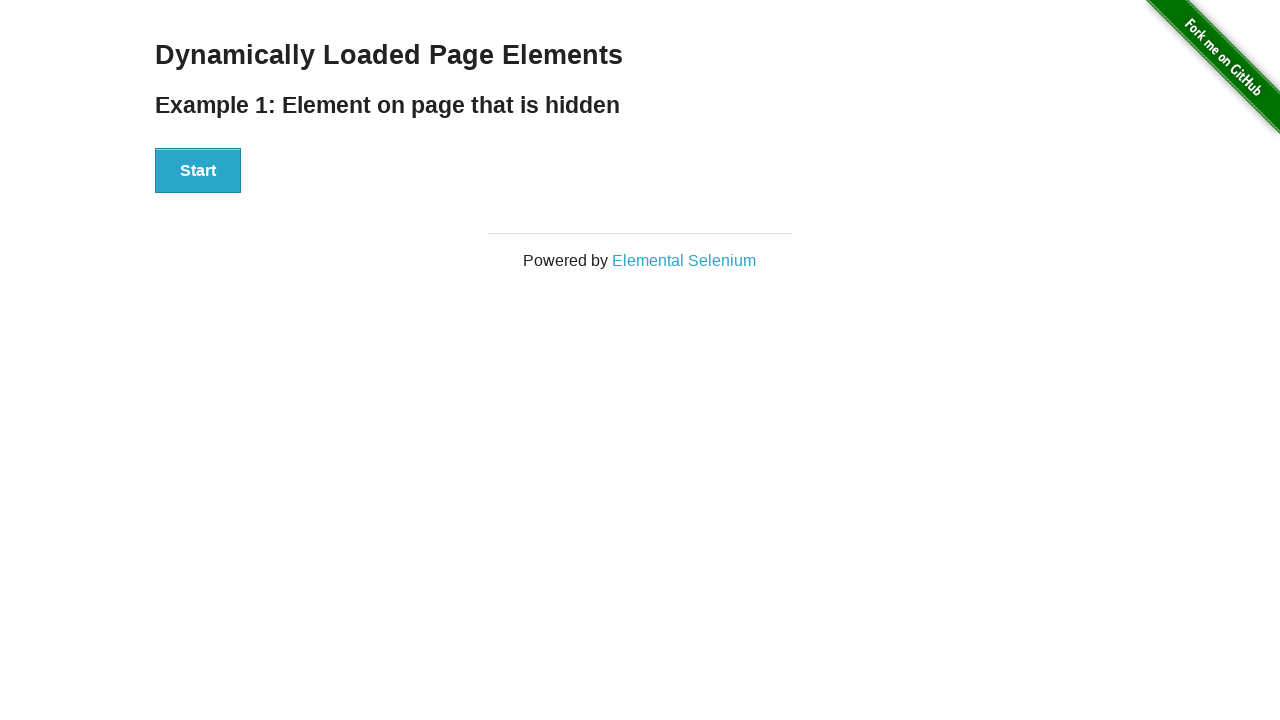

Navigated to dynamic loading page
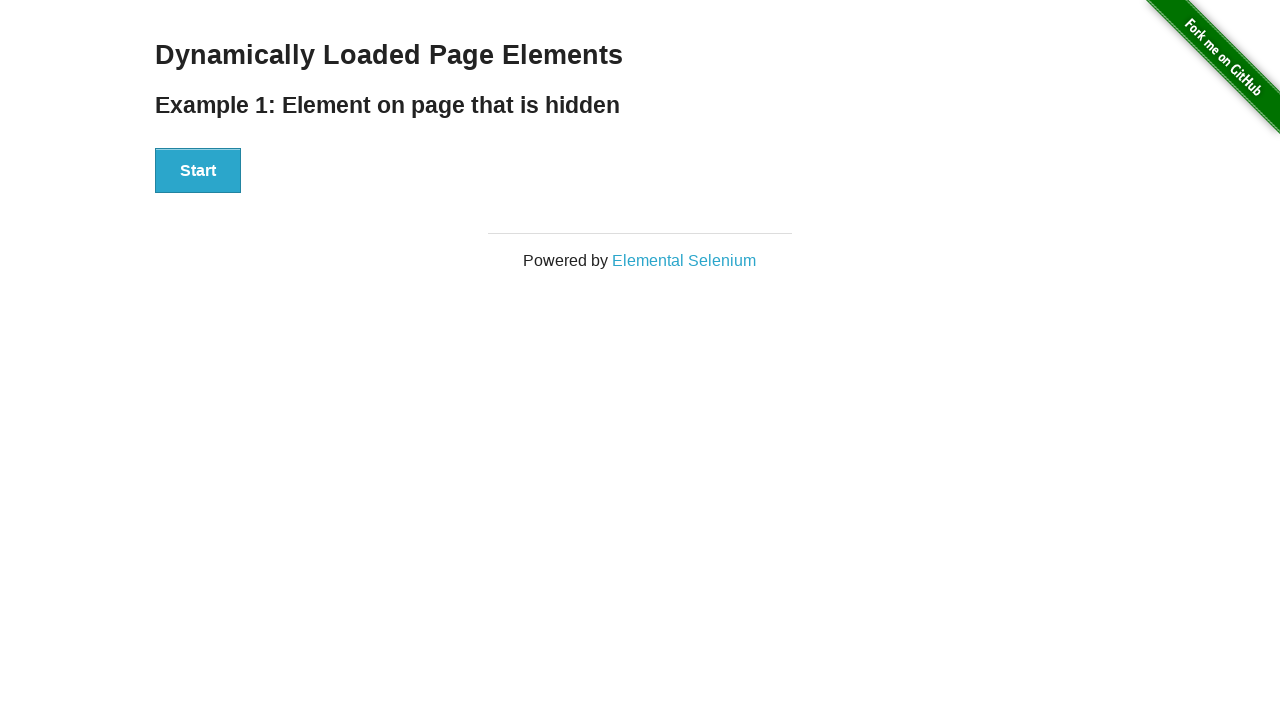

Clicked start button to initiate dynamic content loading at (198, 171) on #start button
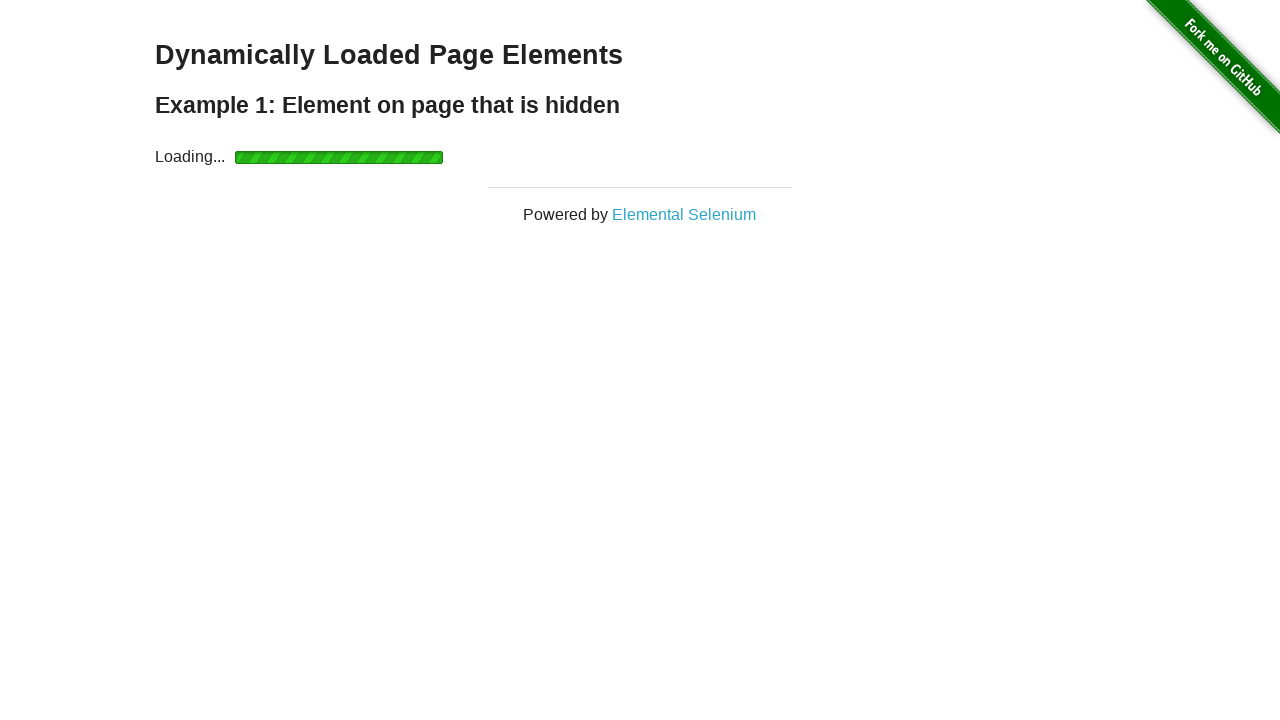

Dynamic content finished loading and finish message became visible
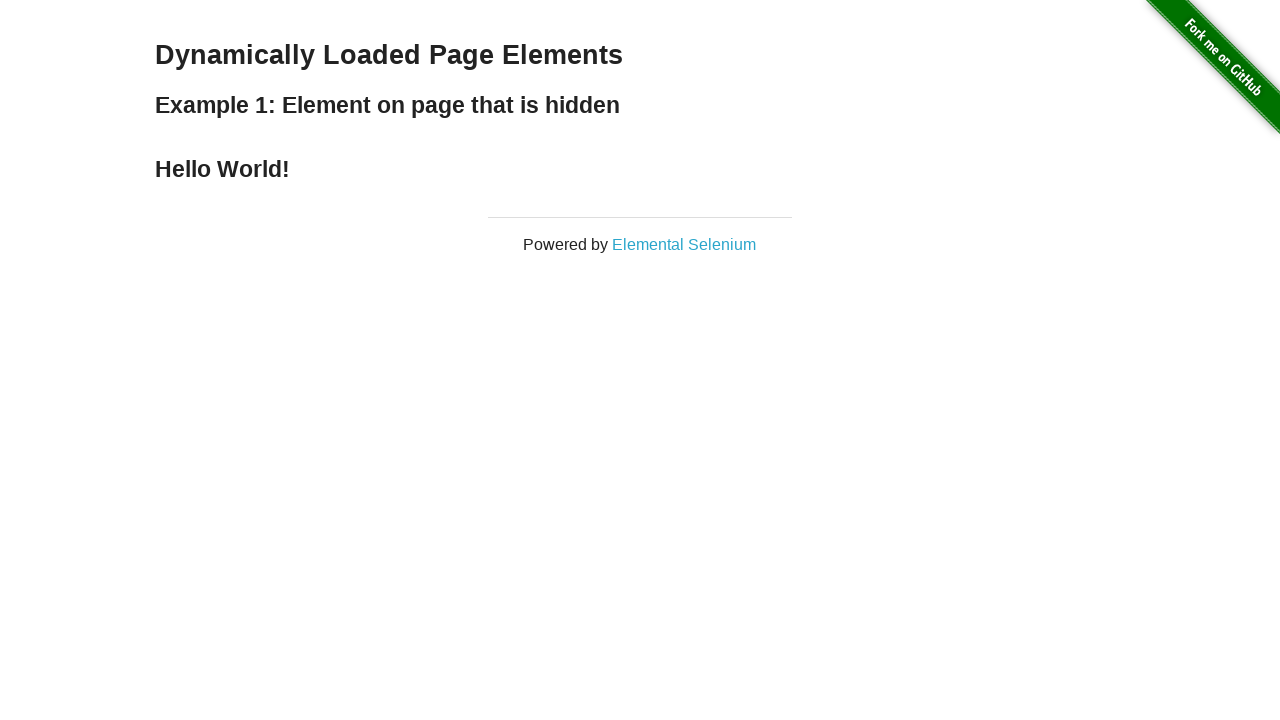

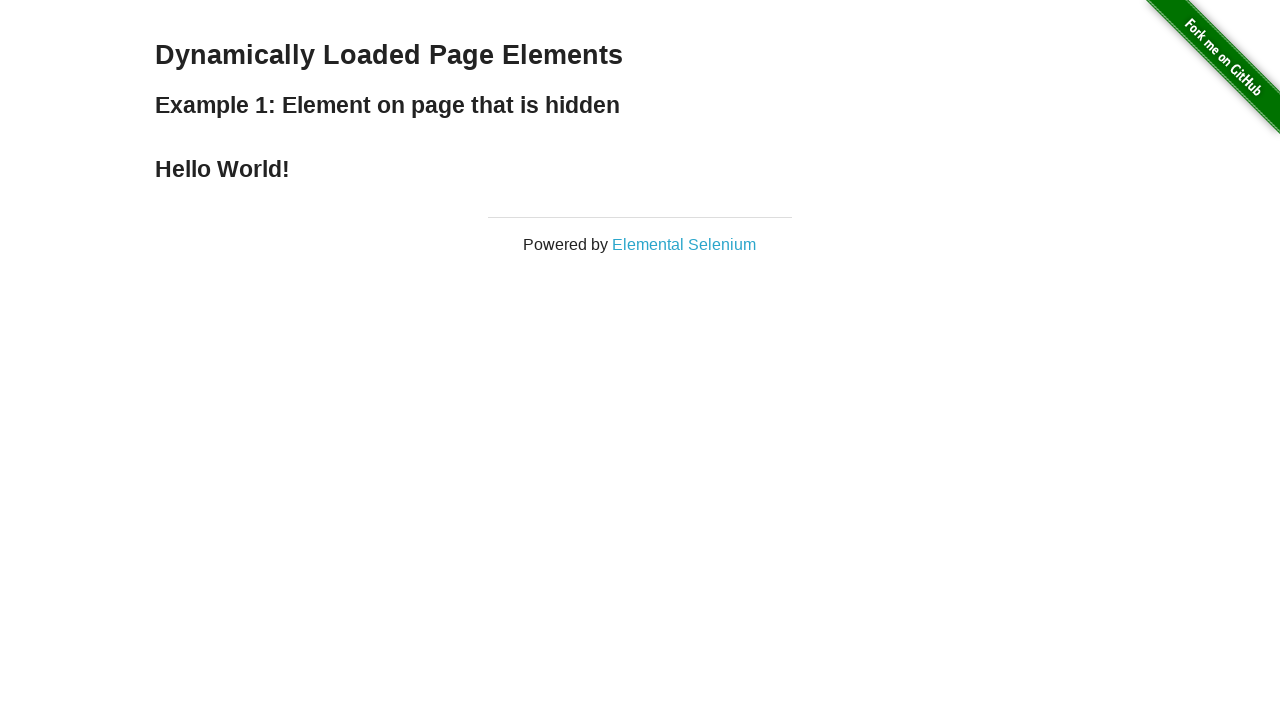